Tests that edits are cancelled when pressing Escape key

Starting URL: https://demo.playwright.dev/todomvc

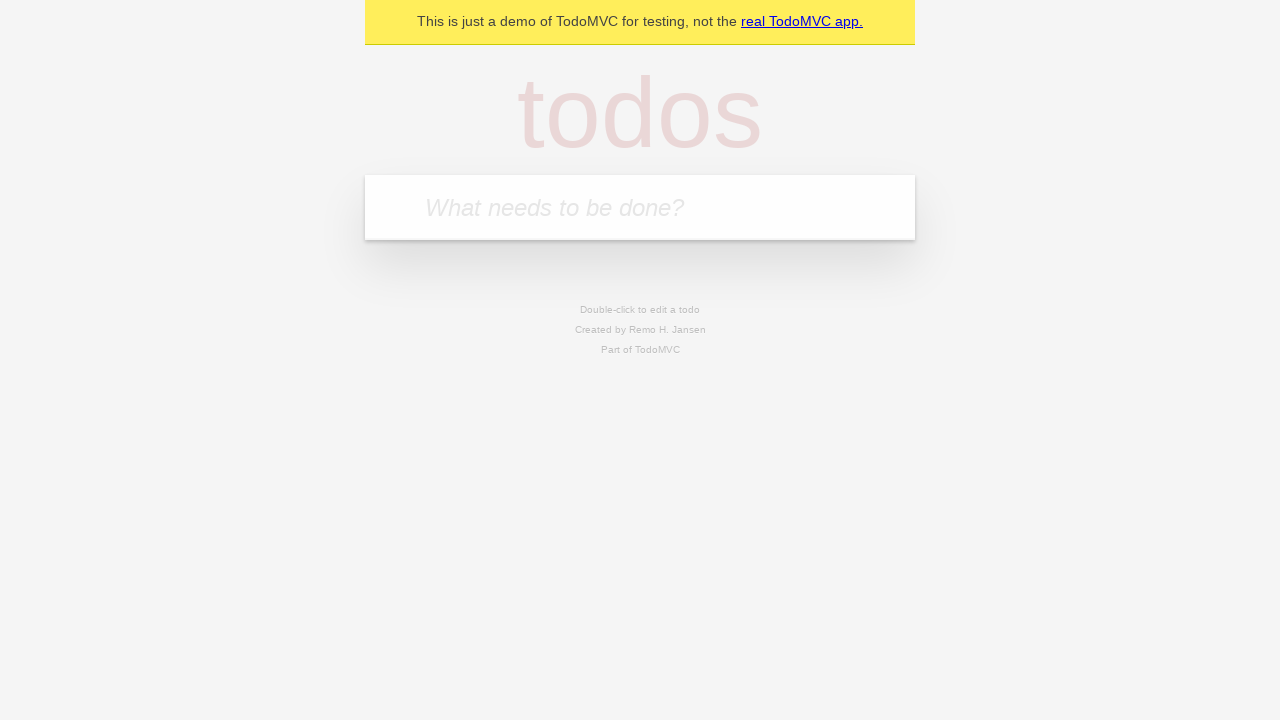

Filled input with first todo: 'buy some cheese' on internal:attr=[placeholder="What needs to be done?"i]
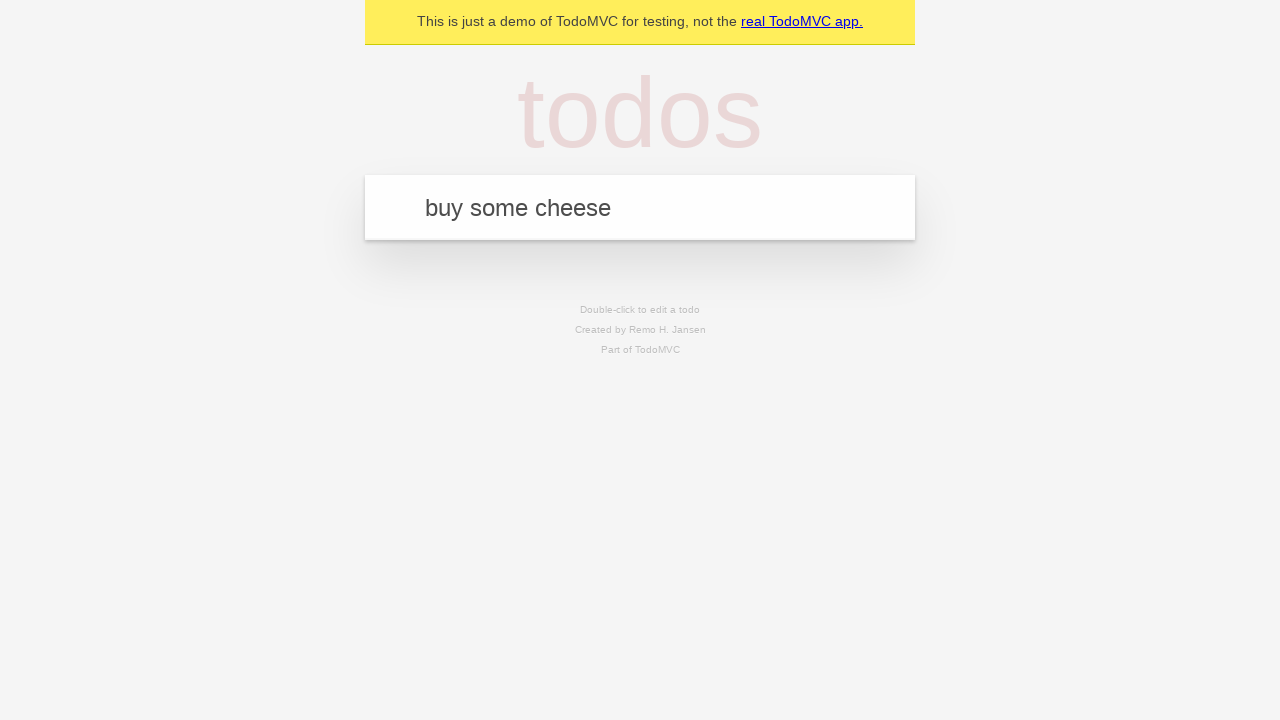

Pressed Enter to create first todo on internal:attr=[placeholder="What needs to be done?"i]
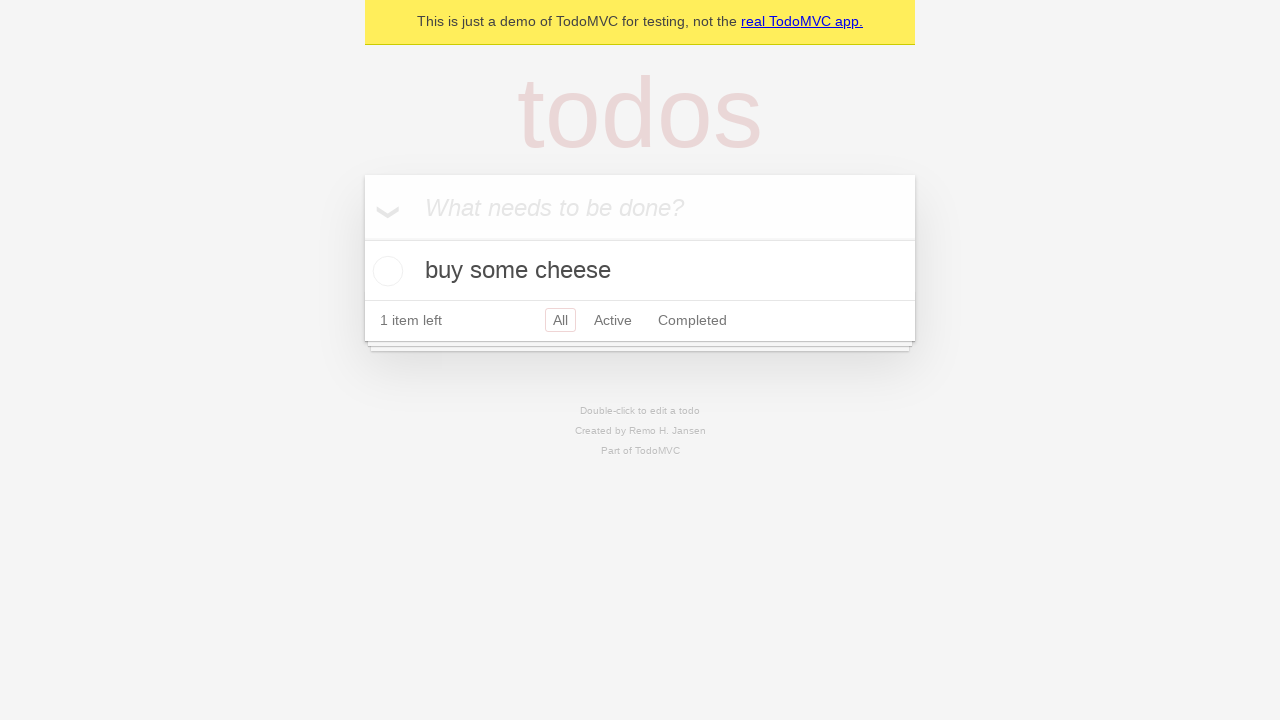

Filled input with second todo: 'feed the cat' on internal:attr=[placeholder="What needs to be done?"i]
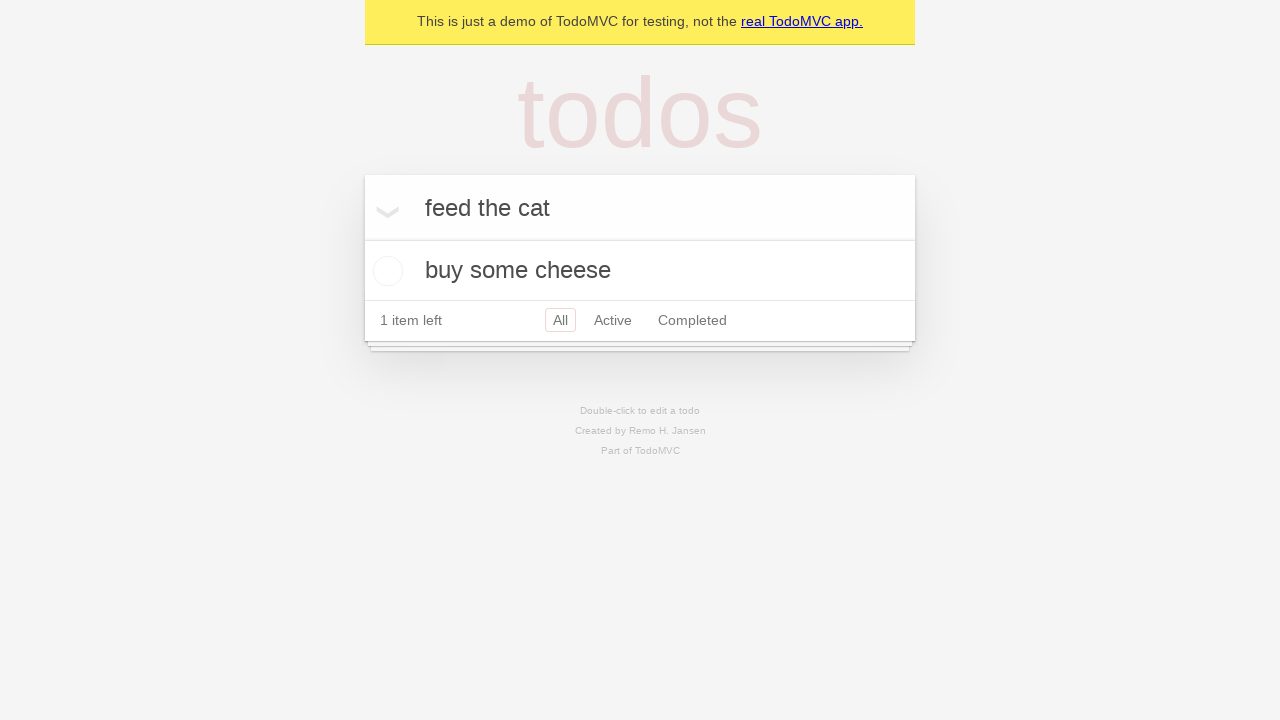

Pressed Enter to create second todo on internal:attr=[placeholder="What needs to be done?"i]
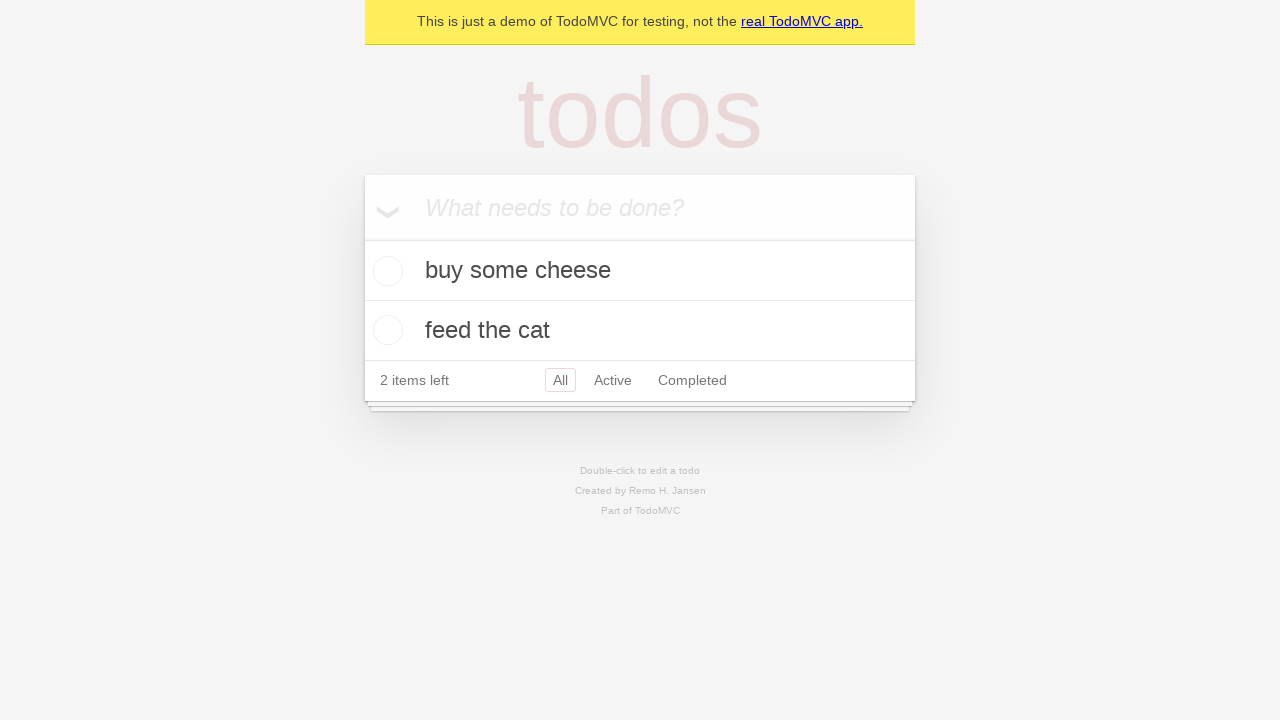

Filled input with third todo: 'book a doctors appointment' on internal:attr=[placeholder="What needs to be done?"i]
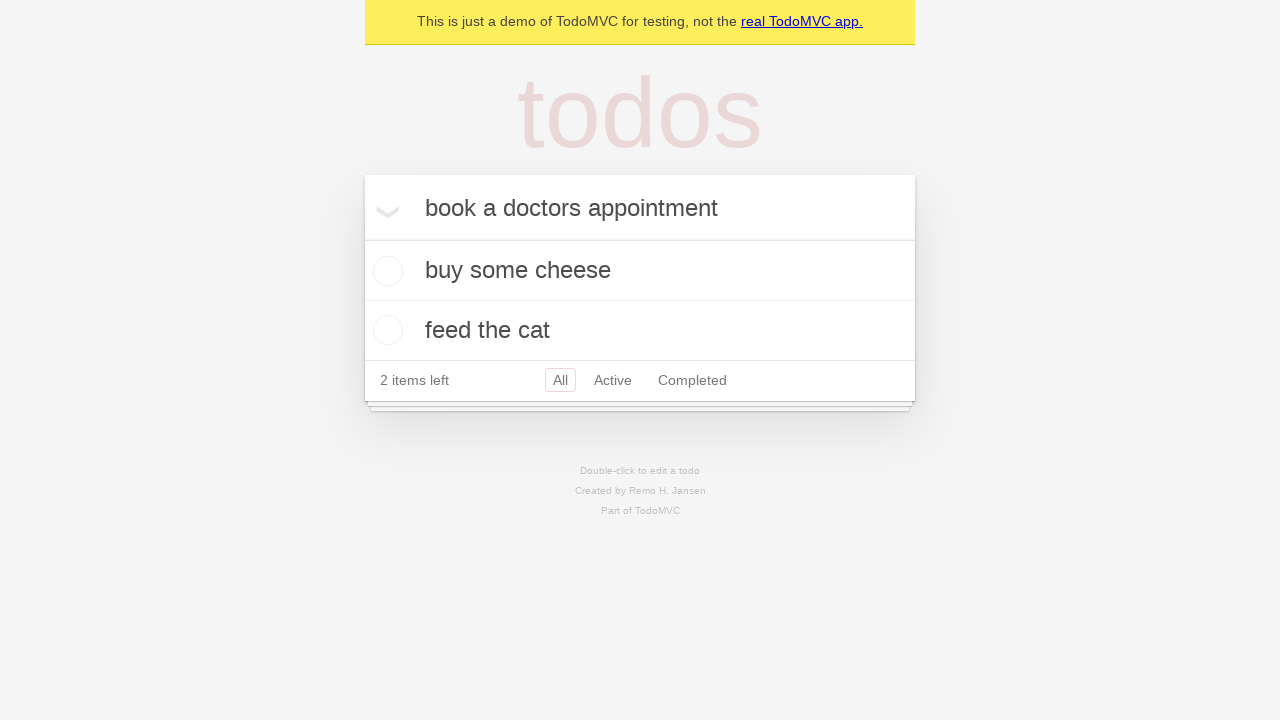

Pressed Enter to create third todo on internal:attr=[placeholder="What needs to be done?"i]
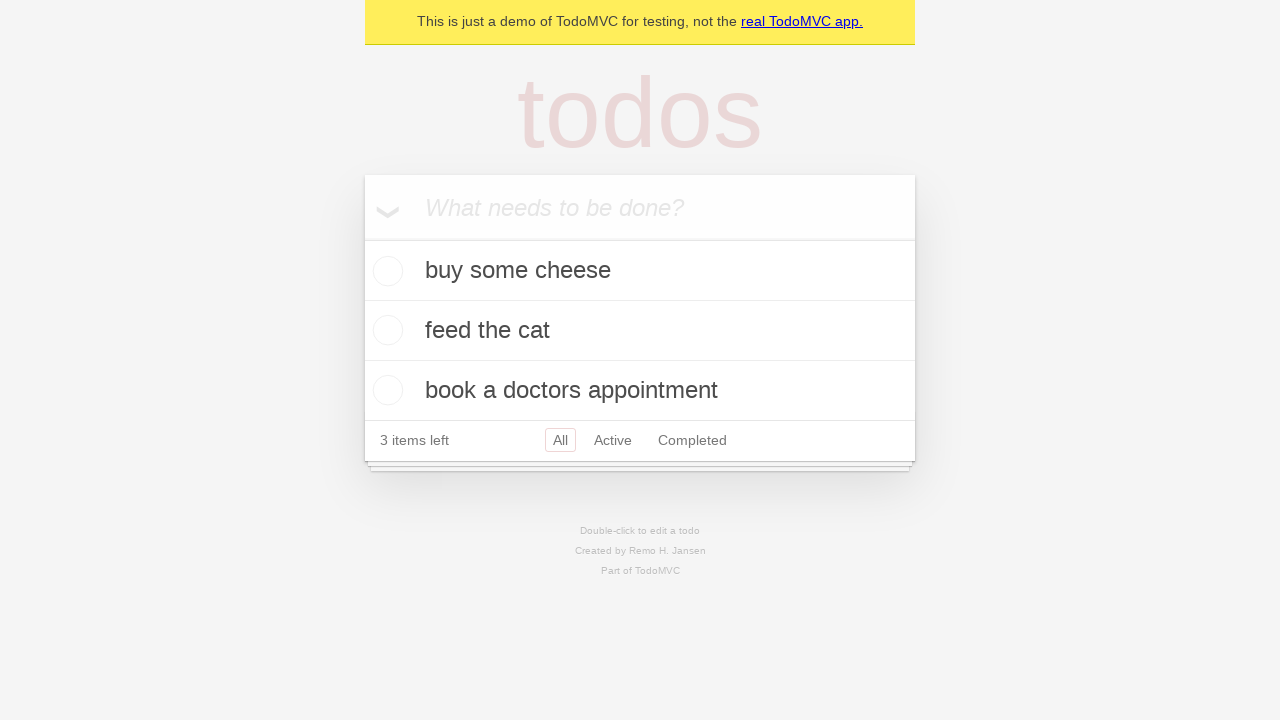

Verified all 3 todos were created in localStorage
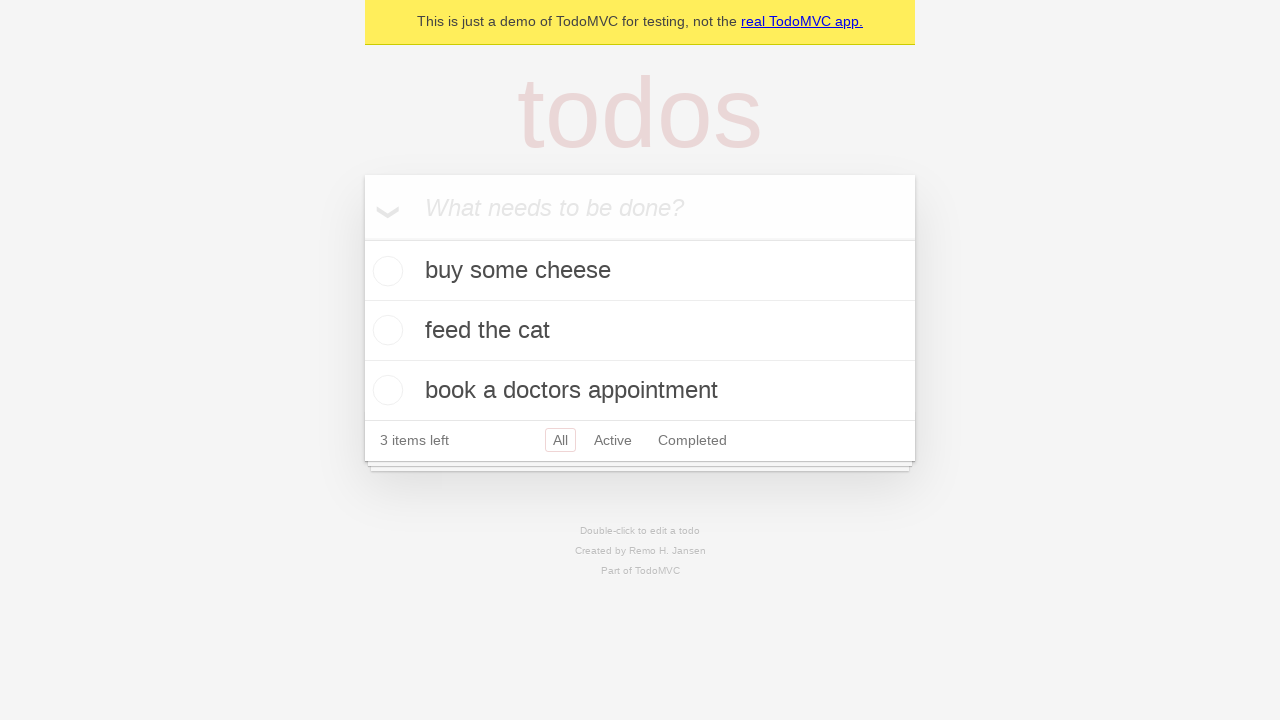

Double-clicked second todo to enter edit mode at (640, 331) on internal:testid=[data-testid="todo-item"s] >> nth=1
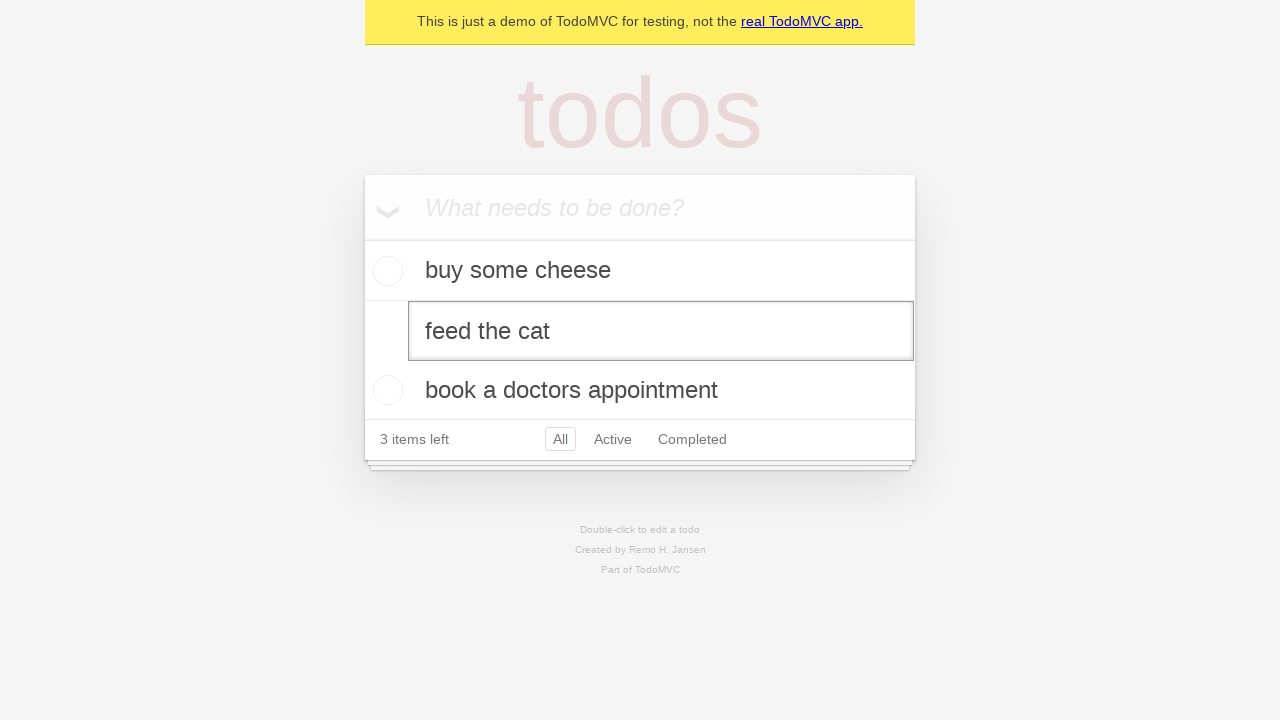

Changed todo text to 'buy some sausages' on internal:testid=[data-testid="todo-item"s] >> nth=1 >> internal:role=textbox[nam
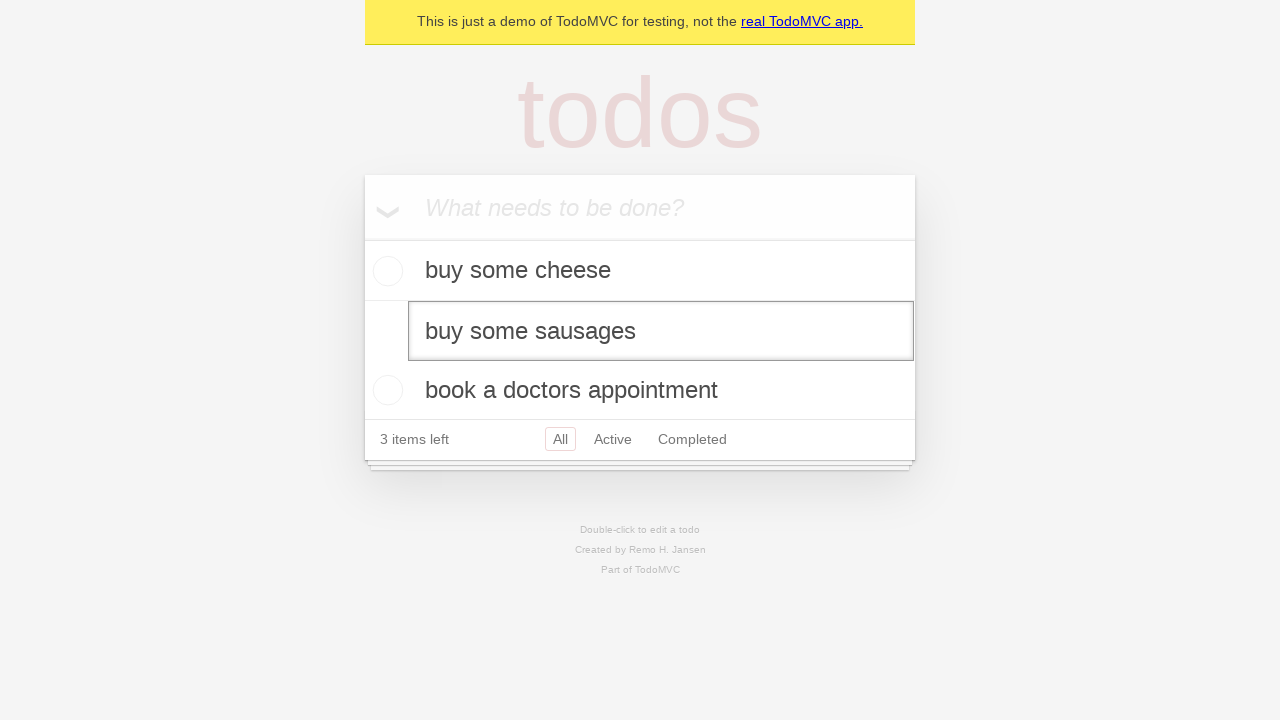

Pressed Escape to cancel edit and verify todo reverts to original text on internal:testid=[data-testid="todo-item"s] >> nth=1 >> internal:role=textbox[nam
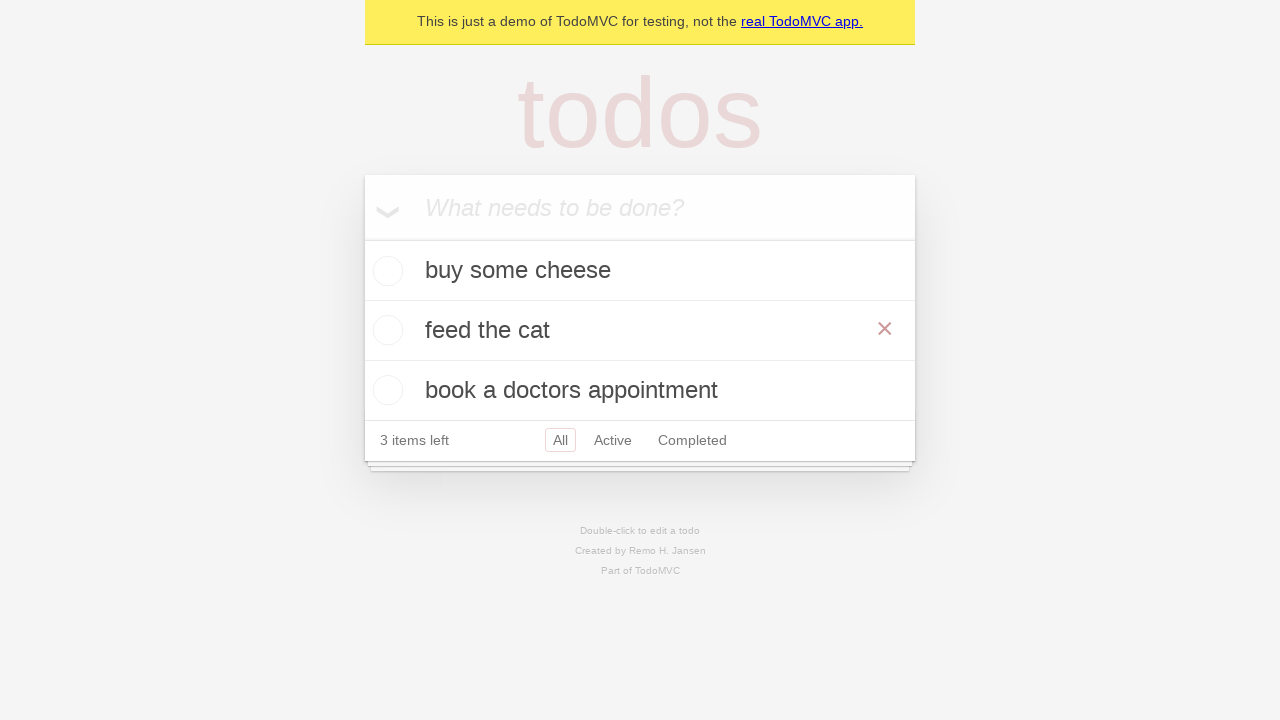

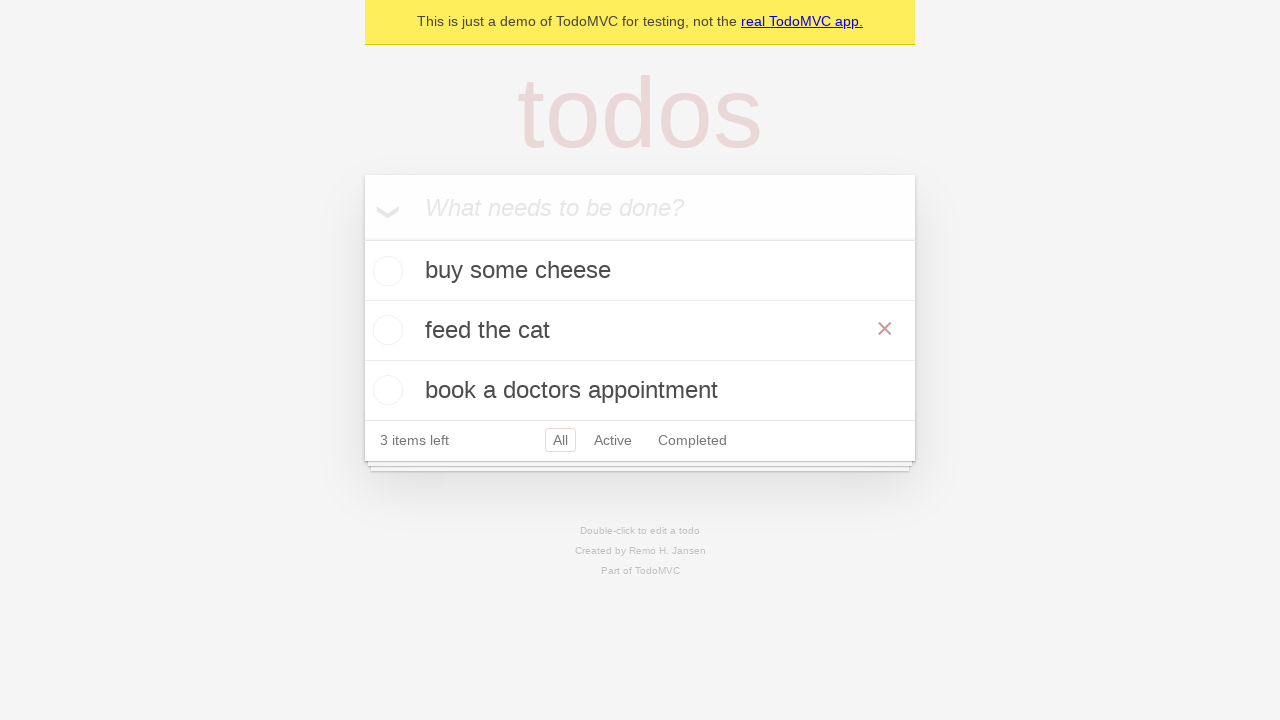